Tests multiple window handling by clicking a link that opens a new window, iterating through pages to find the one with title "New Window".

Starting URL: https://the-internet.herokuapp.com/windows

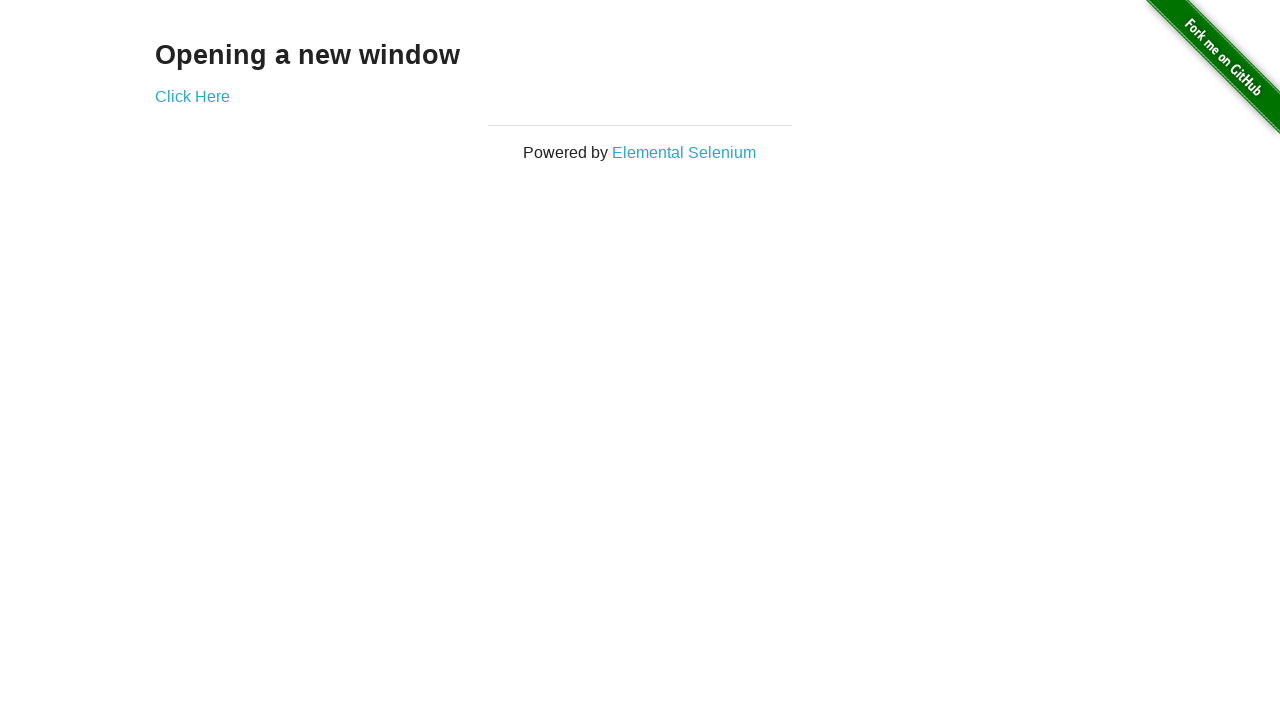

Retrieved and printed initial page title
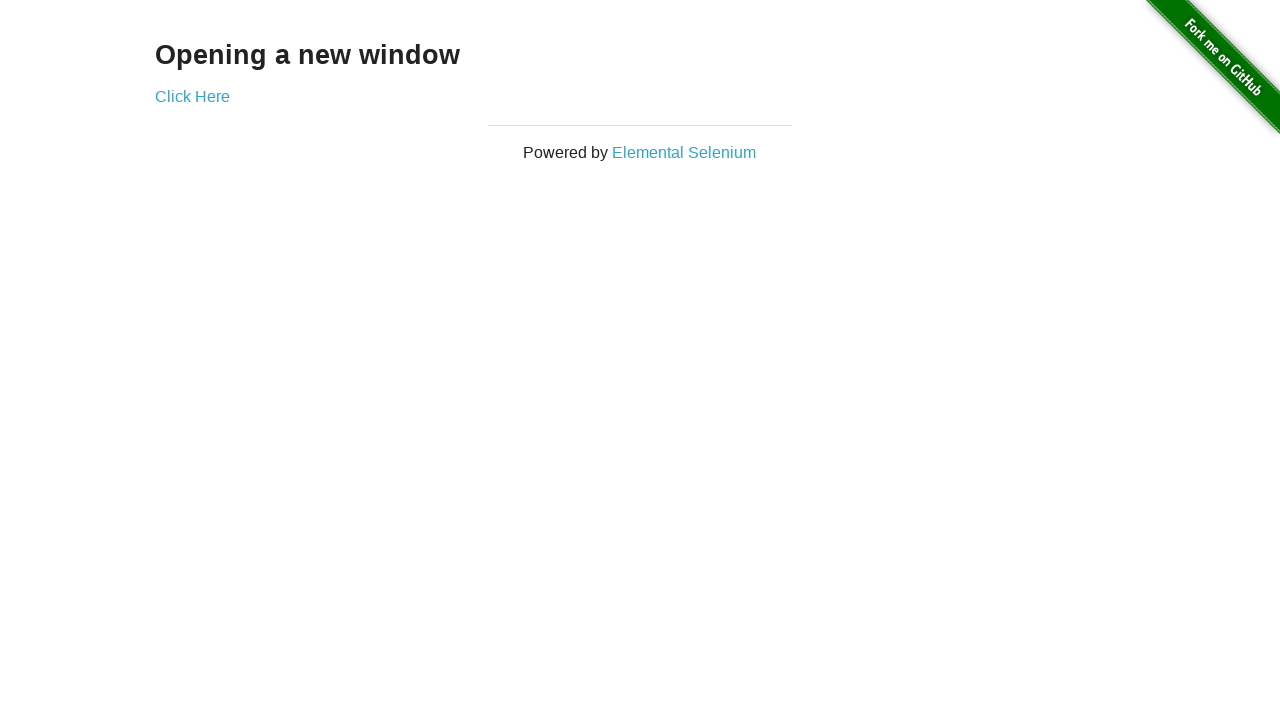

Clicked 'Click Here' link to open new window at (192, 96) on a:text('Click Here')
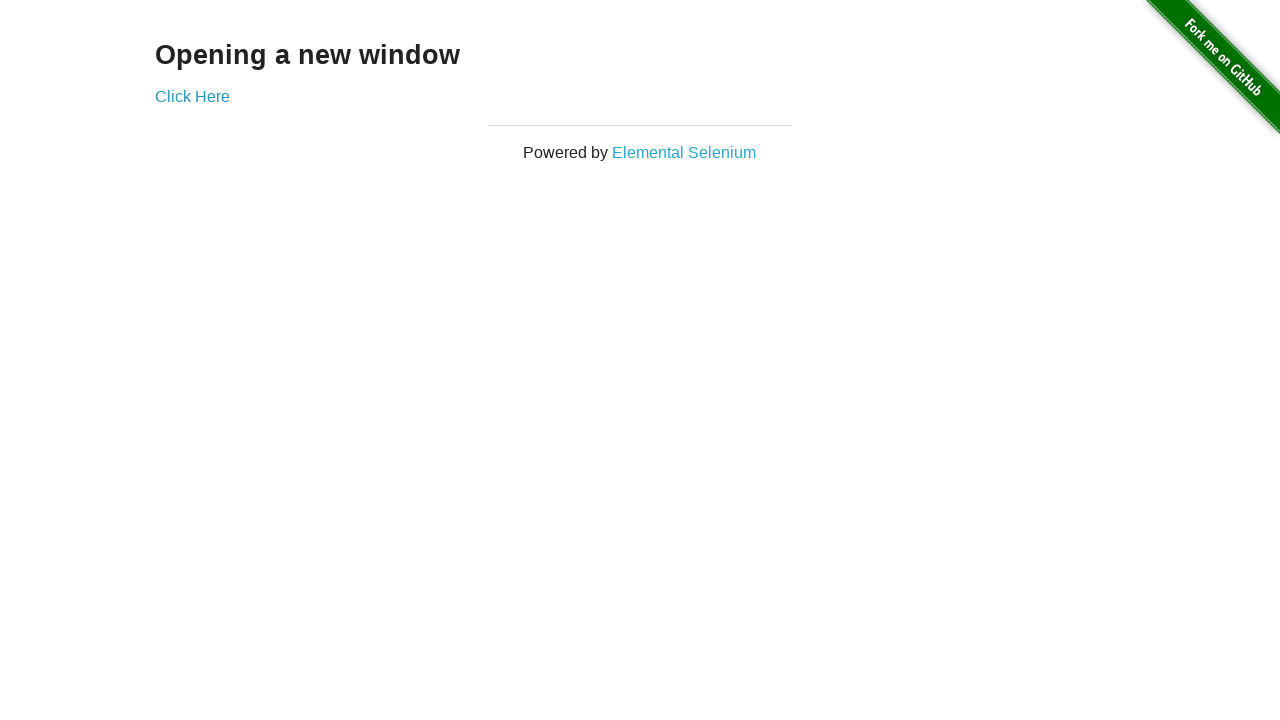

Captured new page object from context
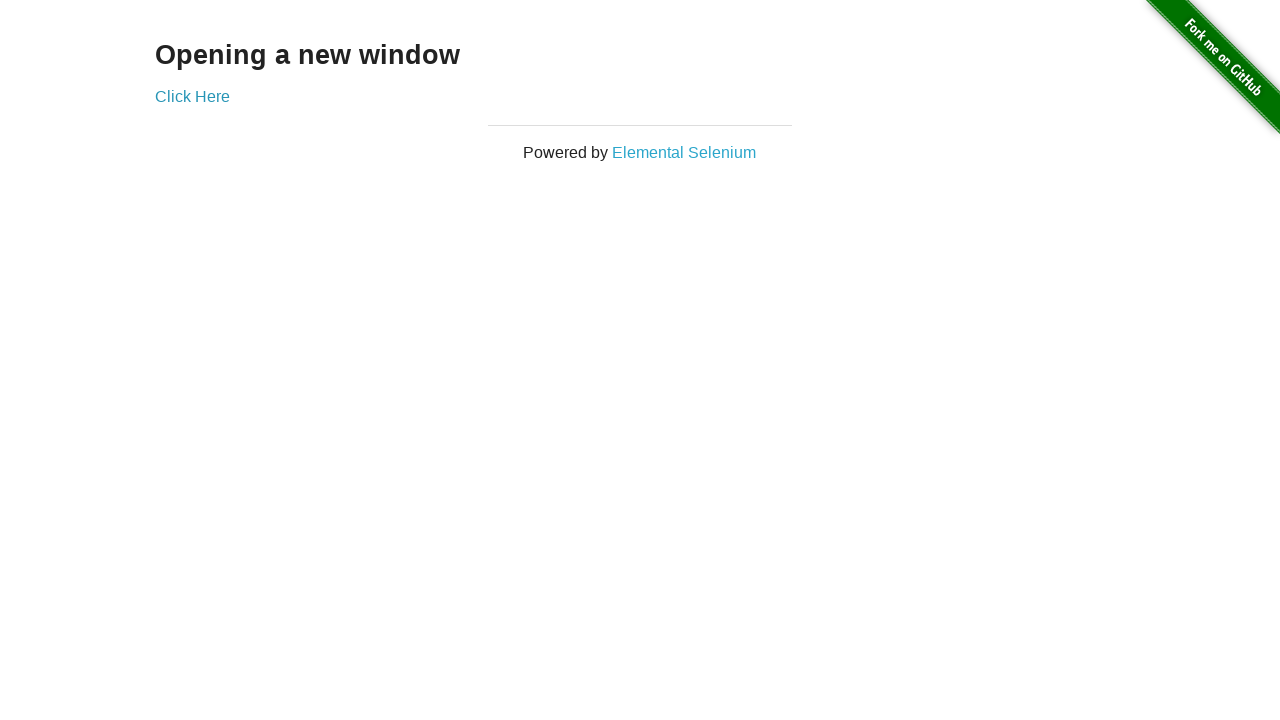

Waited for new page to fully load
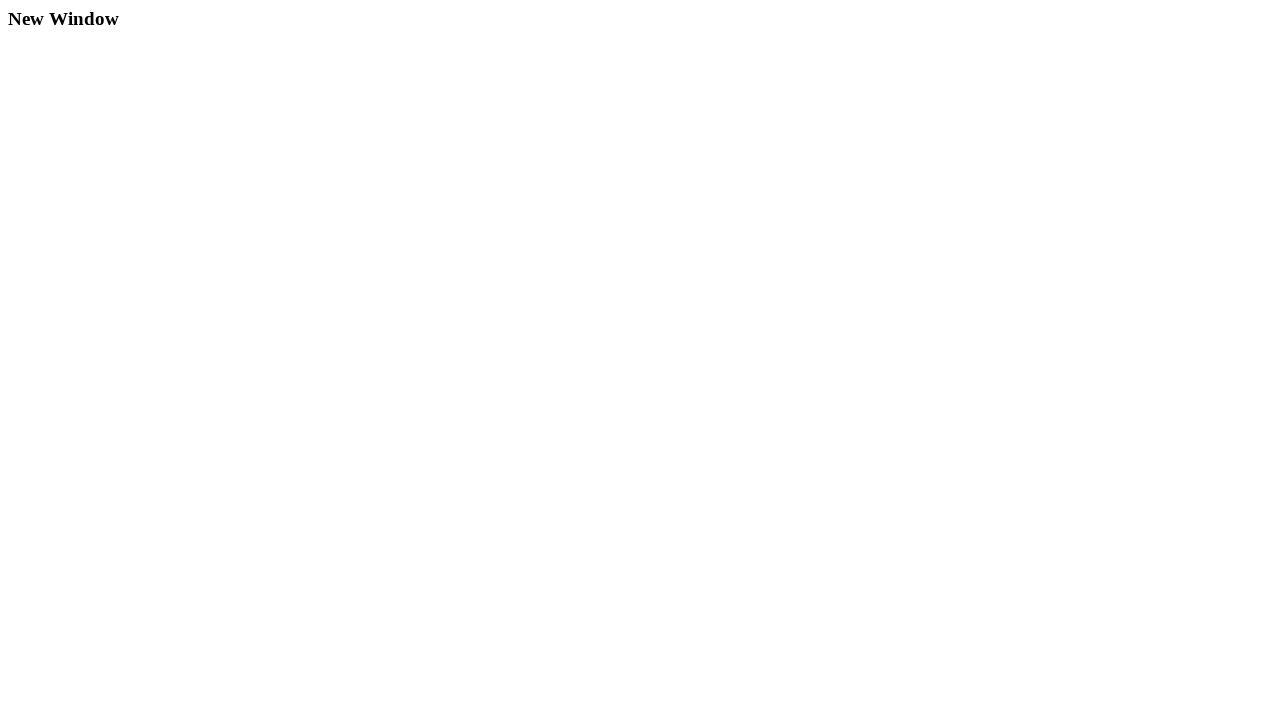

Found and printed new window page with title 'New Window'
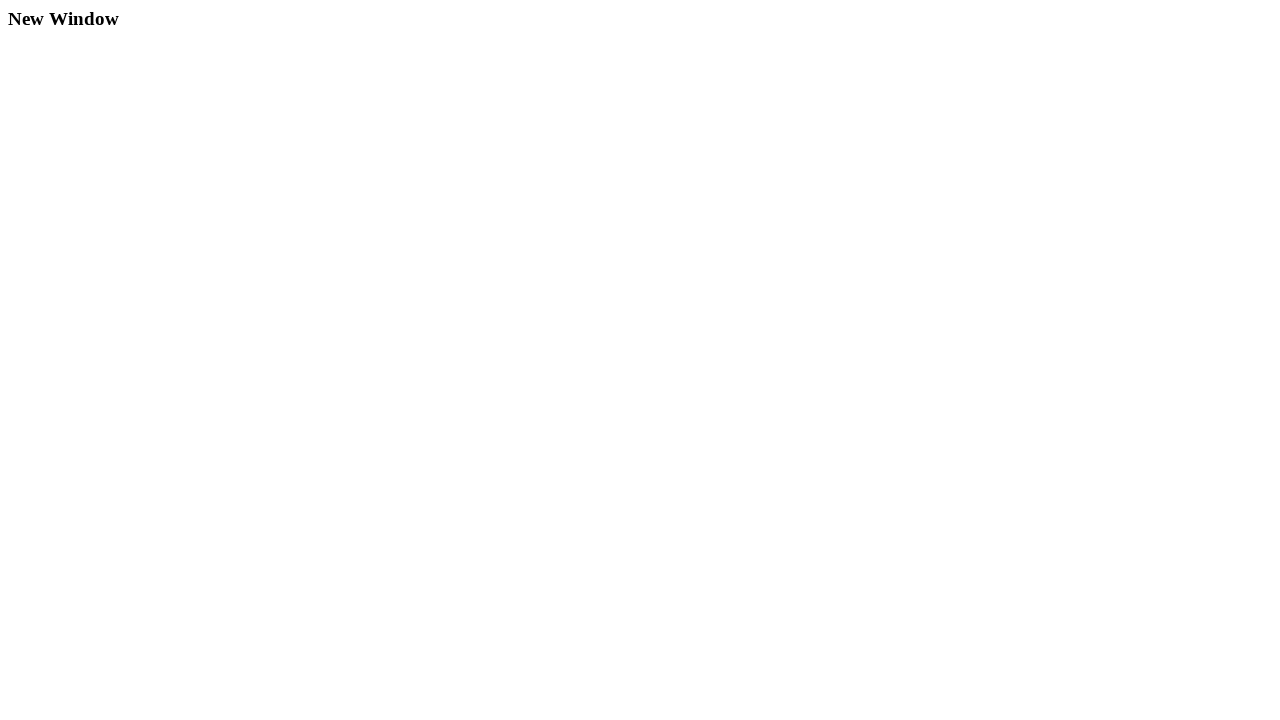

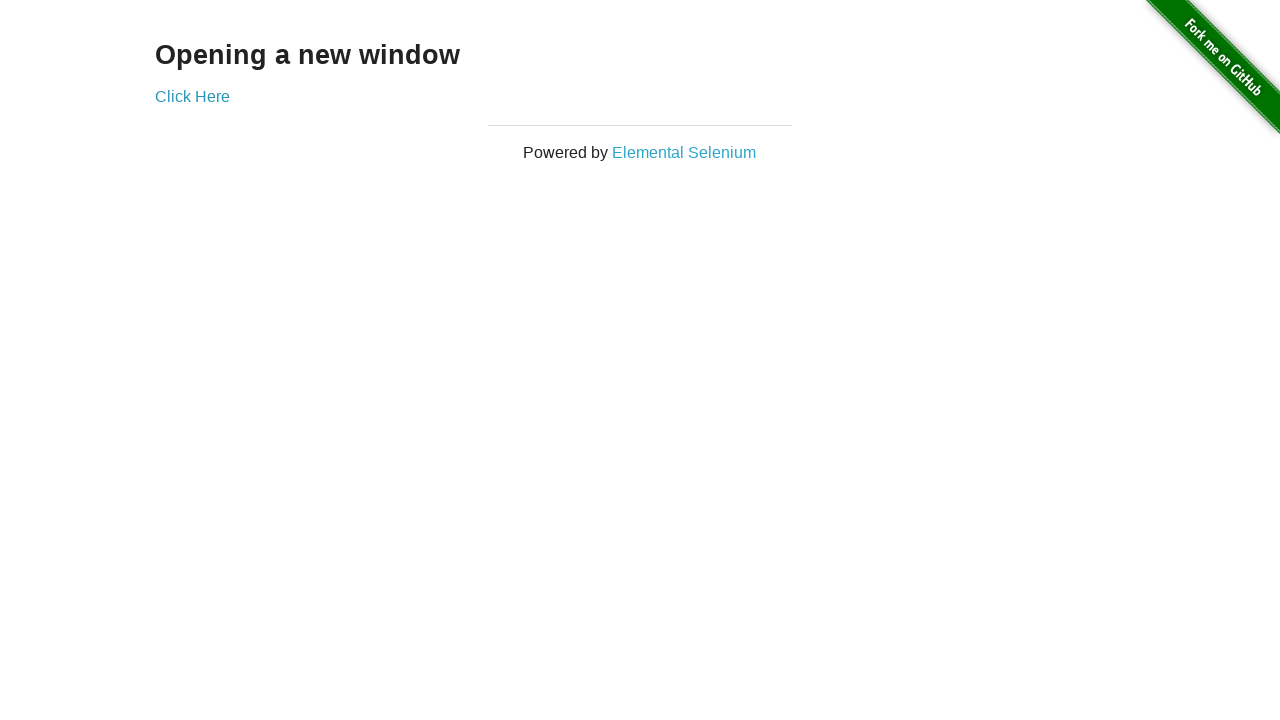